Tests that edits are cancelled when pressing Escape key.

Starting URL: https://demo.playwright.dev/todomvc

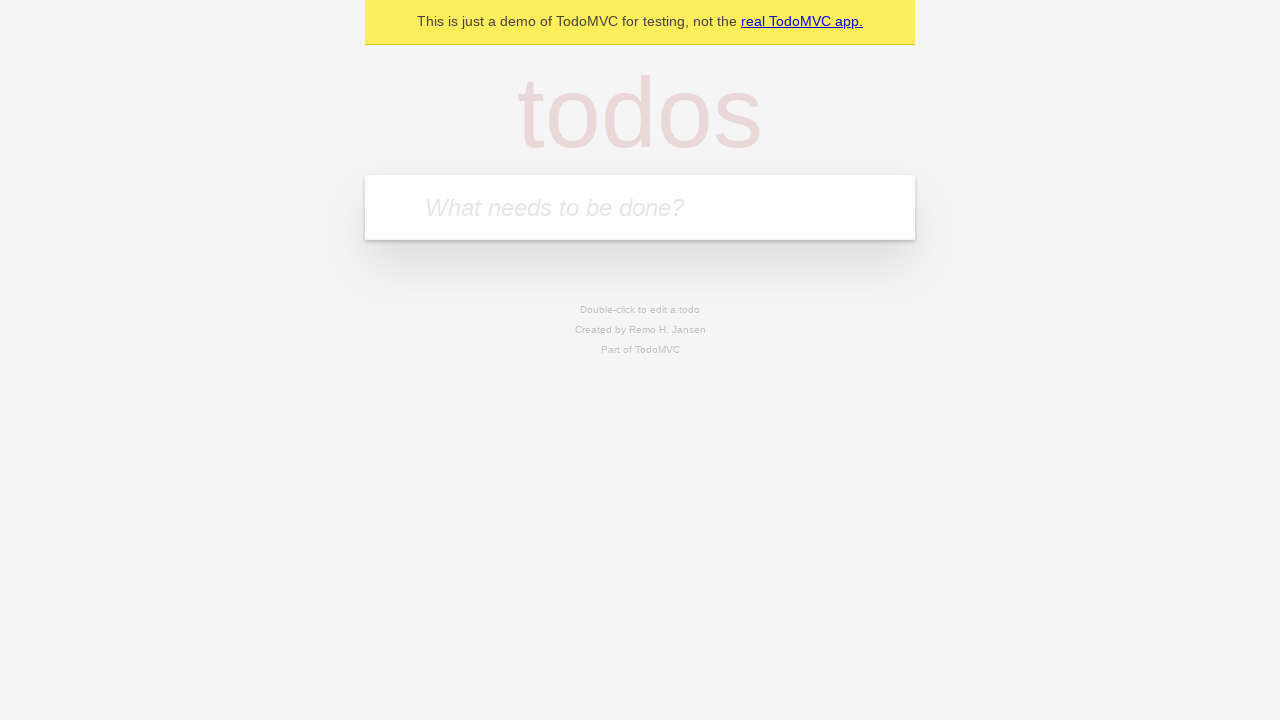

Filled todo input with 'buy some cheese' on internal:attr=[placeholder="What needs to be done?"i]
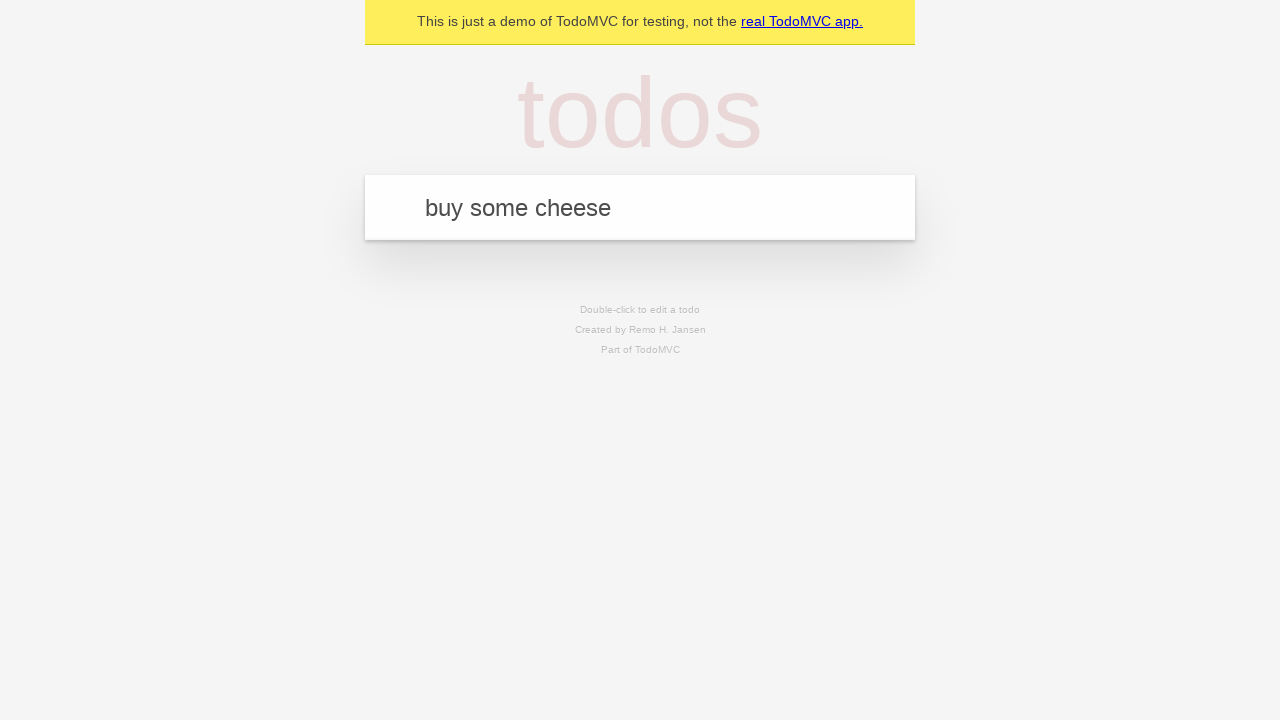

Pressed Enter to create first todo on internal:attr=[placeholder="What needs to be done?"i]
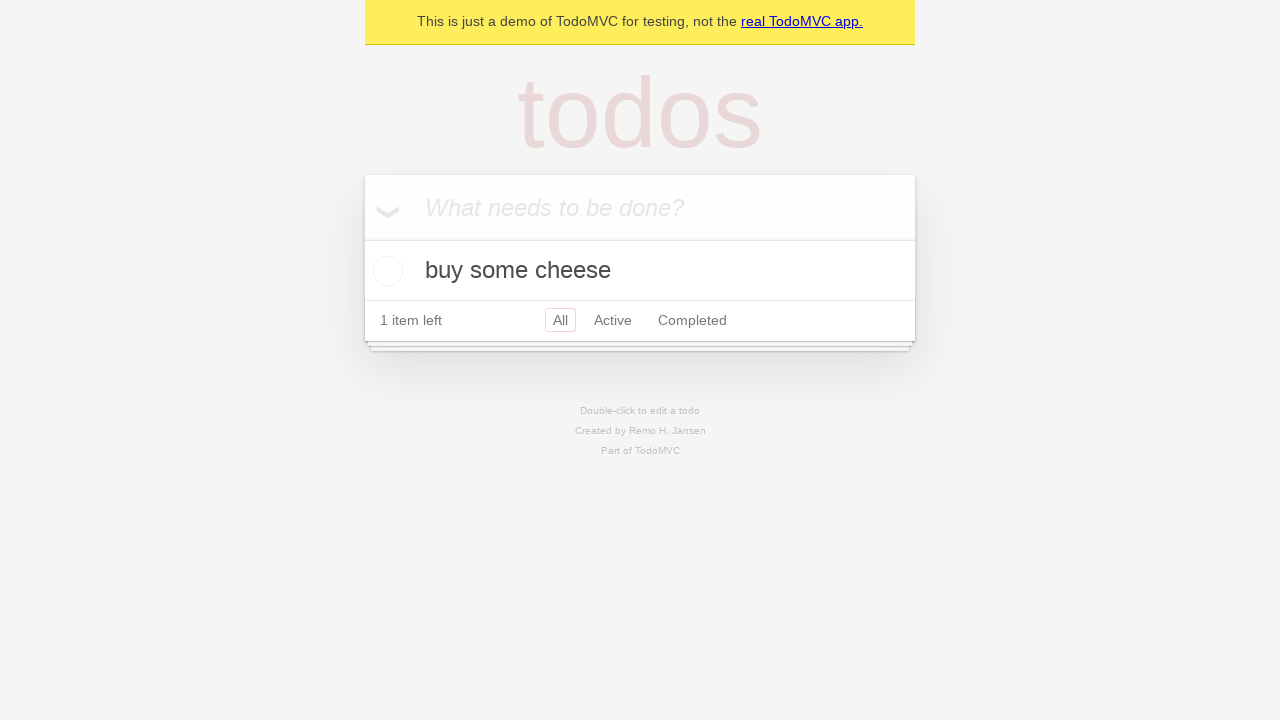

Filled todo input with 'feed the cat' on internal:attr=[placeholder="What needs to be done?"i]
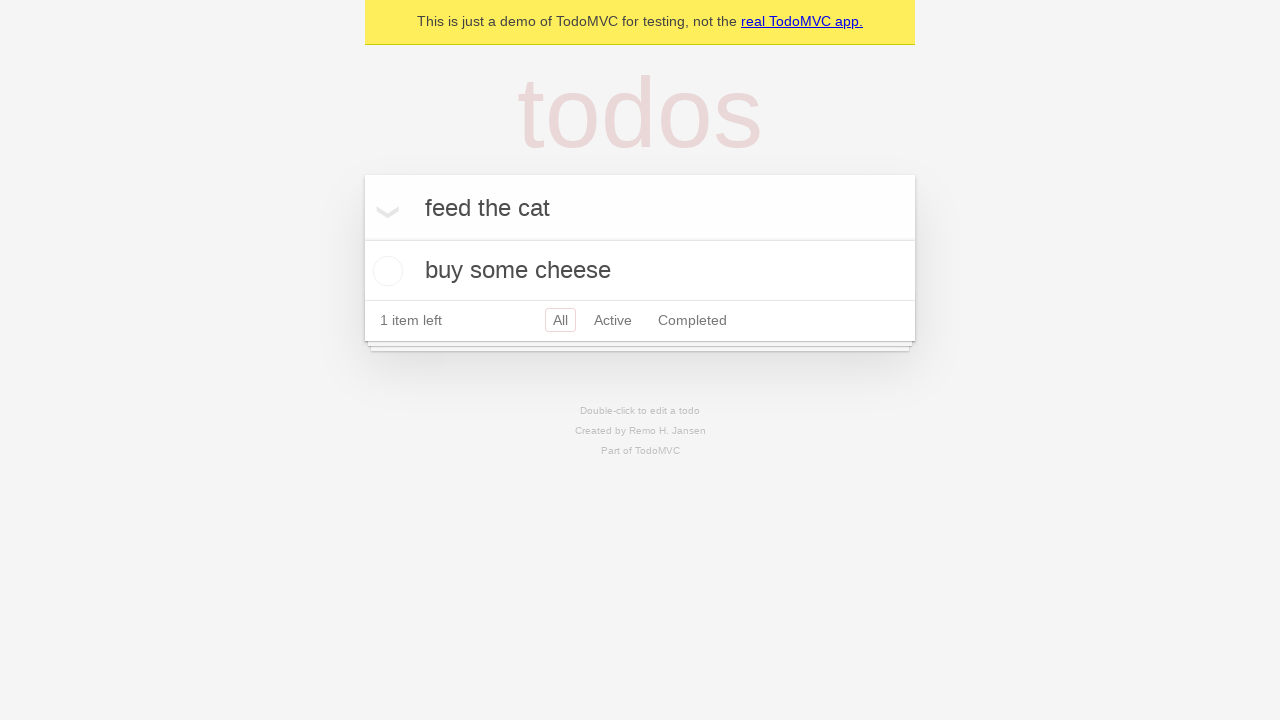

Pressed Enter to create second todo on internal:attr=[placeholder="What needs to be done?"i]
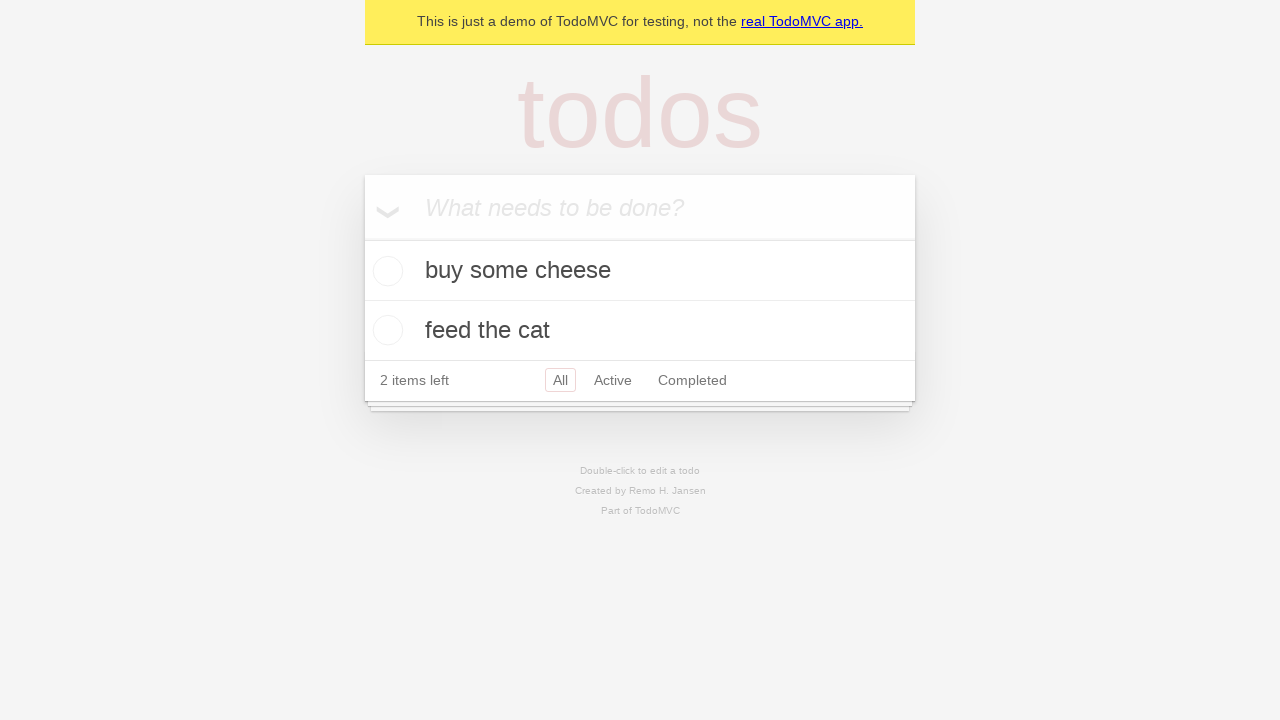

Filled todo input with 'book a doctors appointment' on internal:attr=[placeholder="What needs to be done?"i]
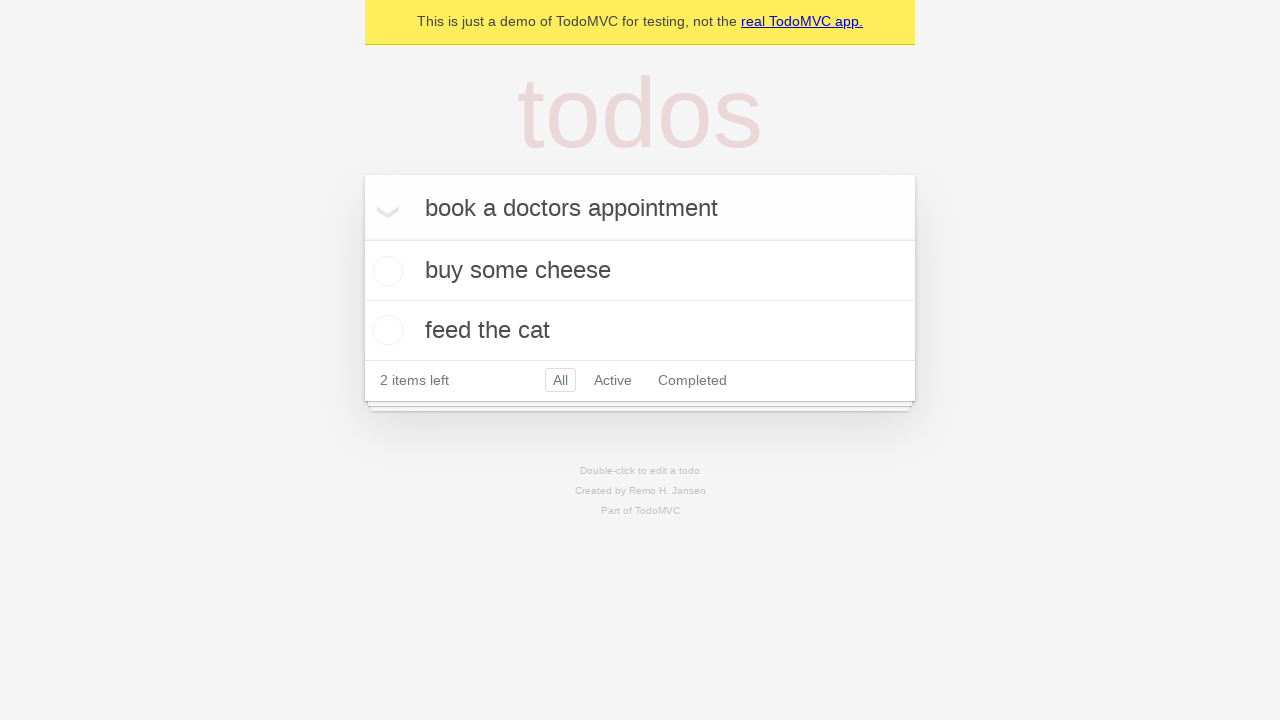

Pressed Enter to create third todo on internal:attr=[placeholder="What needs to be done?"i]
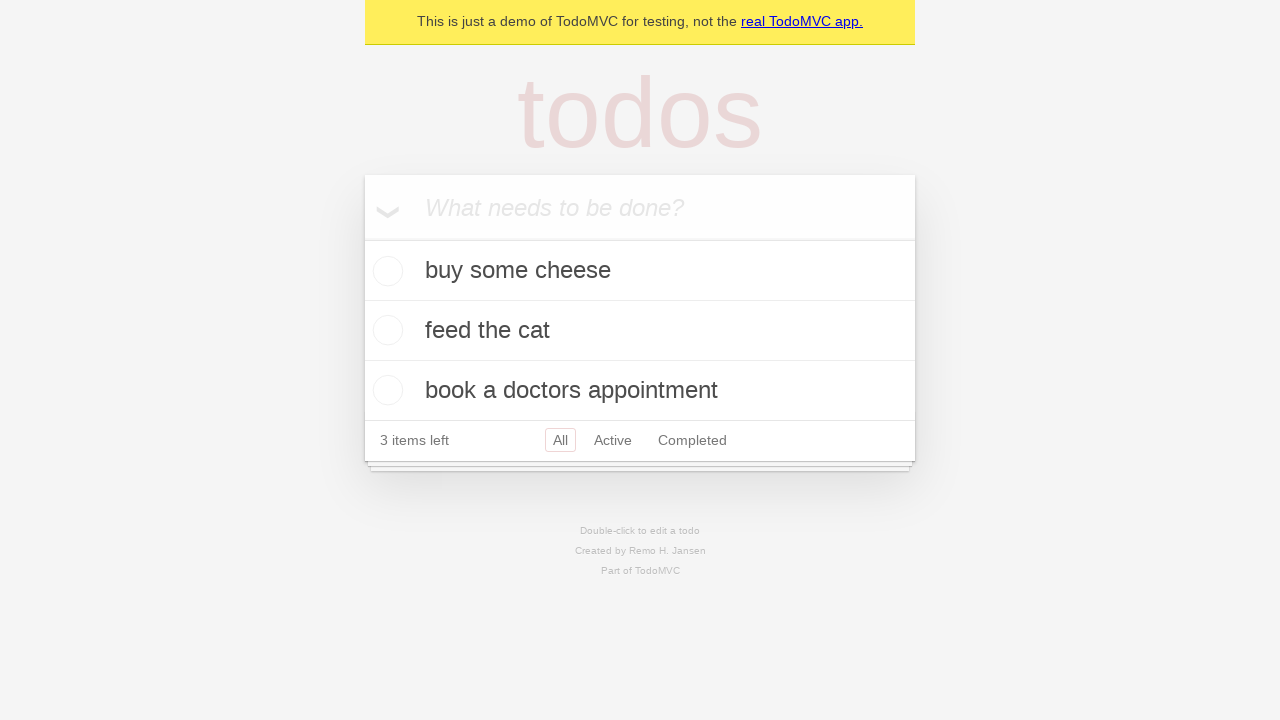

Double-clicked second todo to enter edit mode at (640, 331) on internal:testid=[data-testid="todo-item"s] >> nth=1
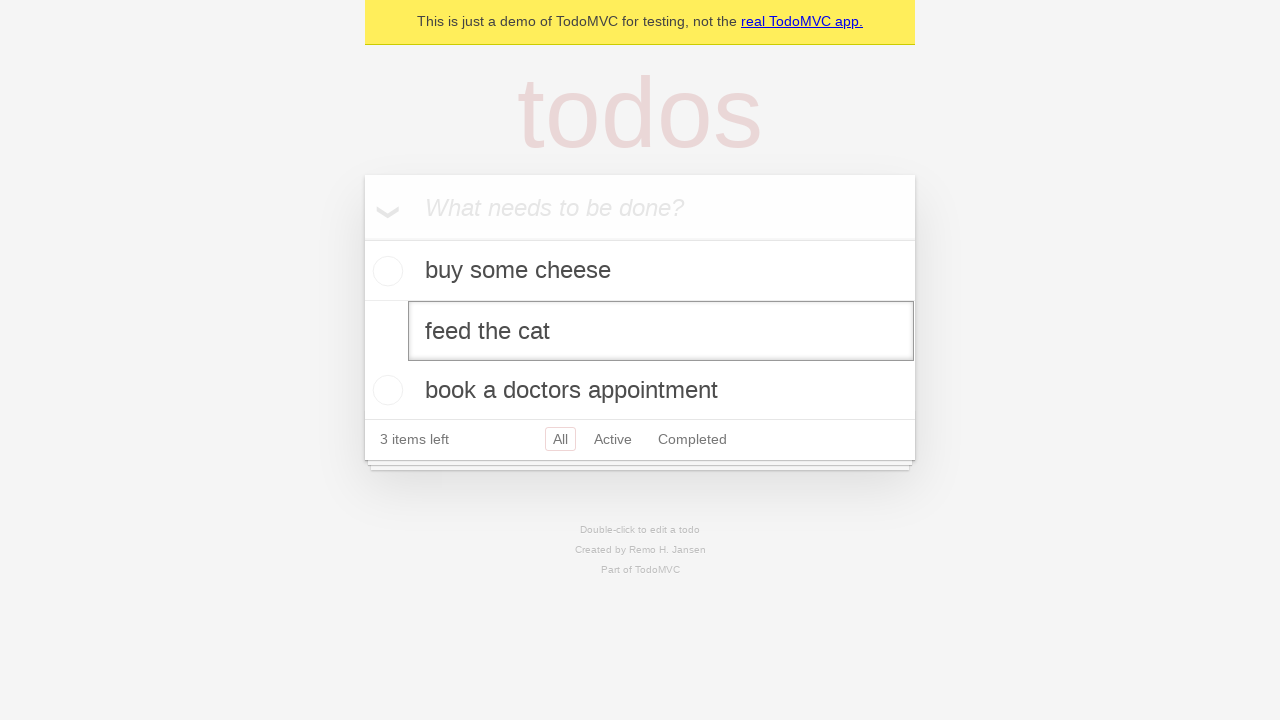

Filled edit textbox with 'buy some sausages' on internal:testid=[data-testid="todo-item"s] >> nth=1 >> internal:role=textbox[nam
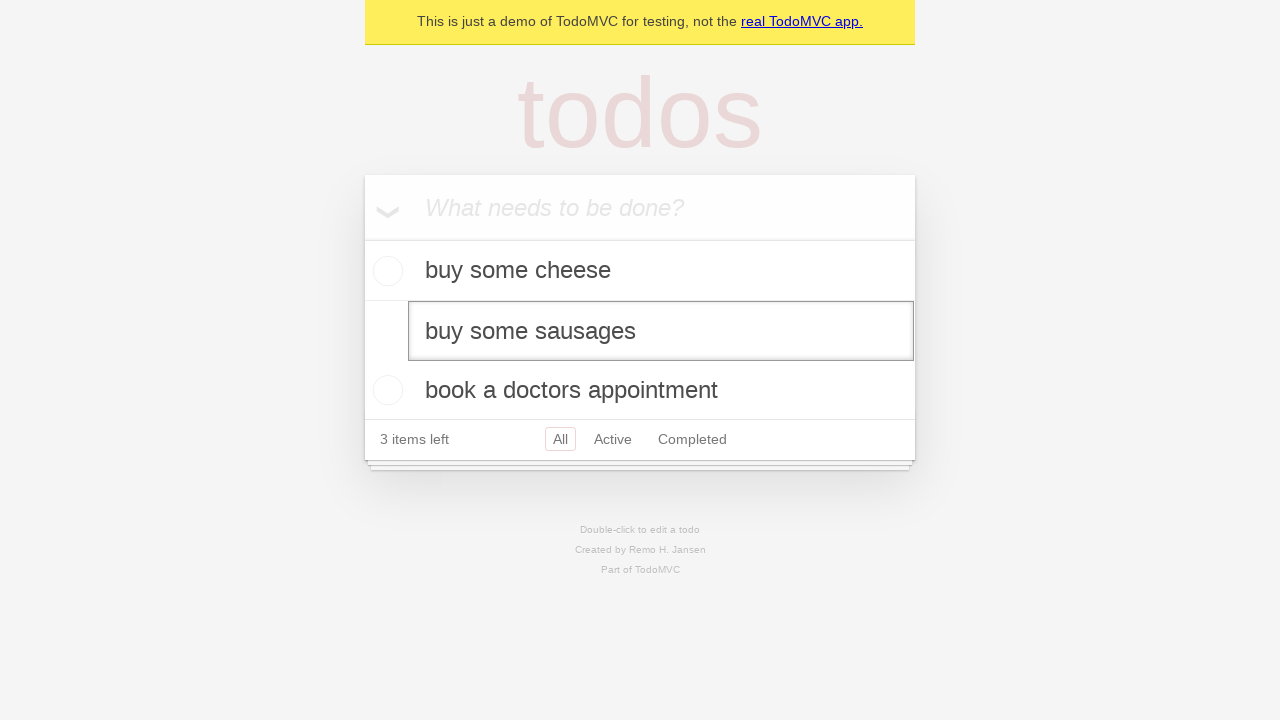

Pressed Escape key to cancel edit and verify todo text reverts on internal:testid=[data-testid="todo-item"s] >> nth=1 >> internal:role=textbox[nam
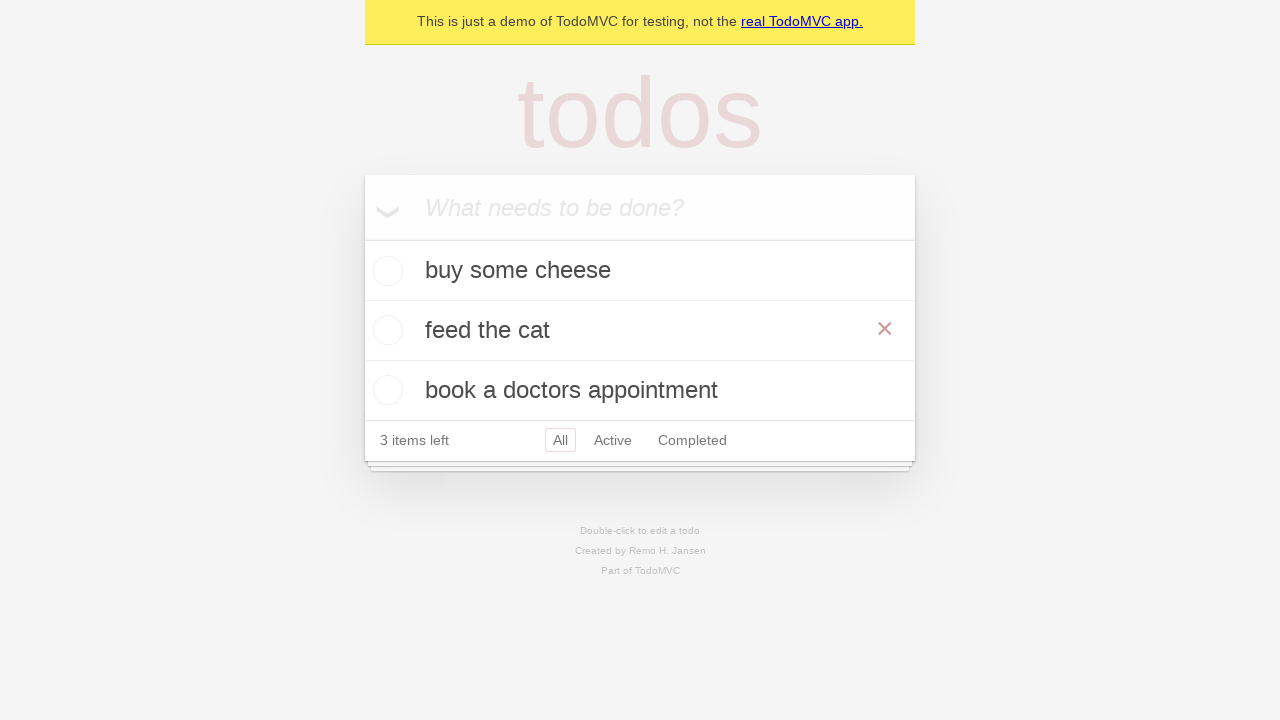

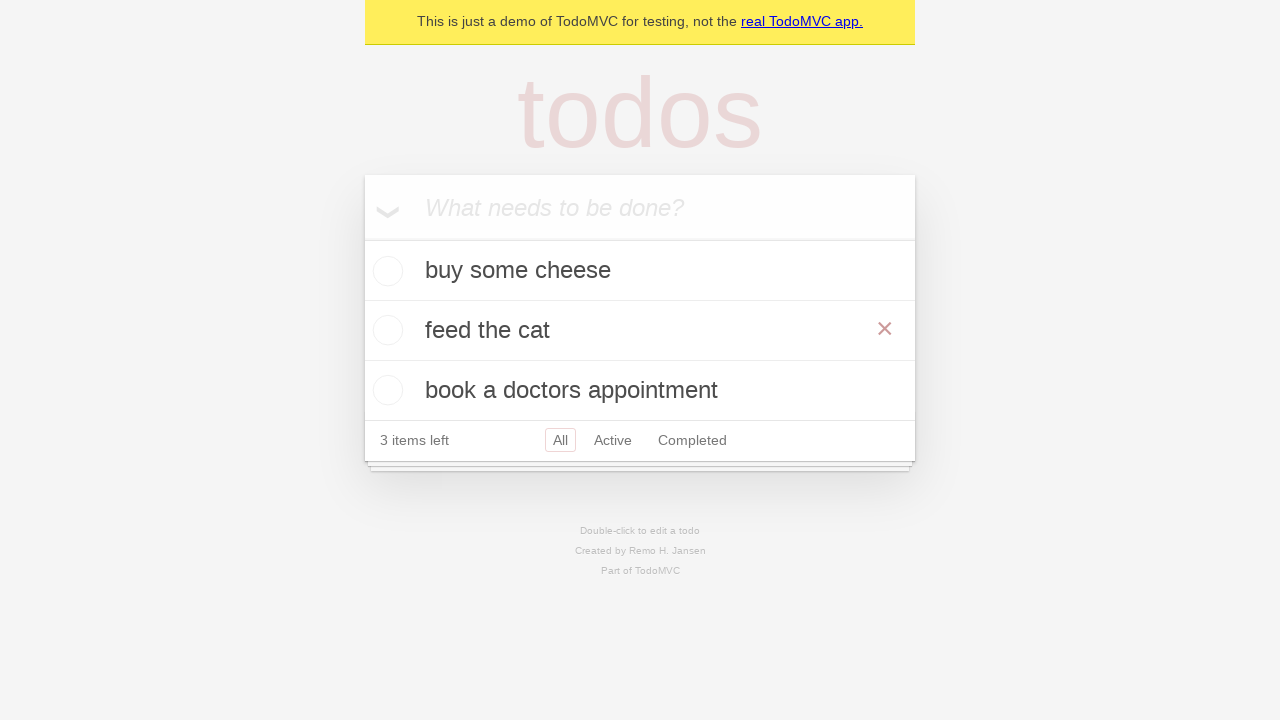